Navigates to Salesforce signup form and waits for the first name input field to become visible

Starting URL: https://www.salesforce.com/in/form/signup/freetrial-sales/?d=topnav2-btn-ft

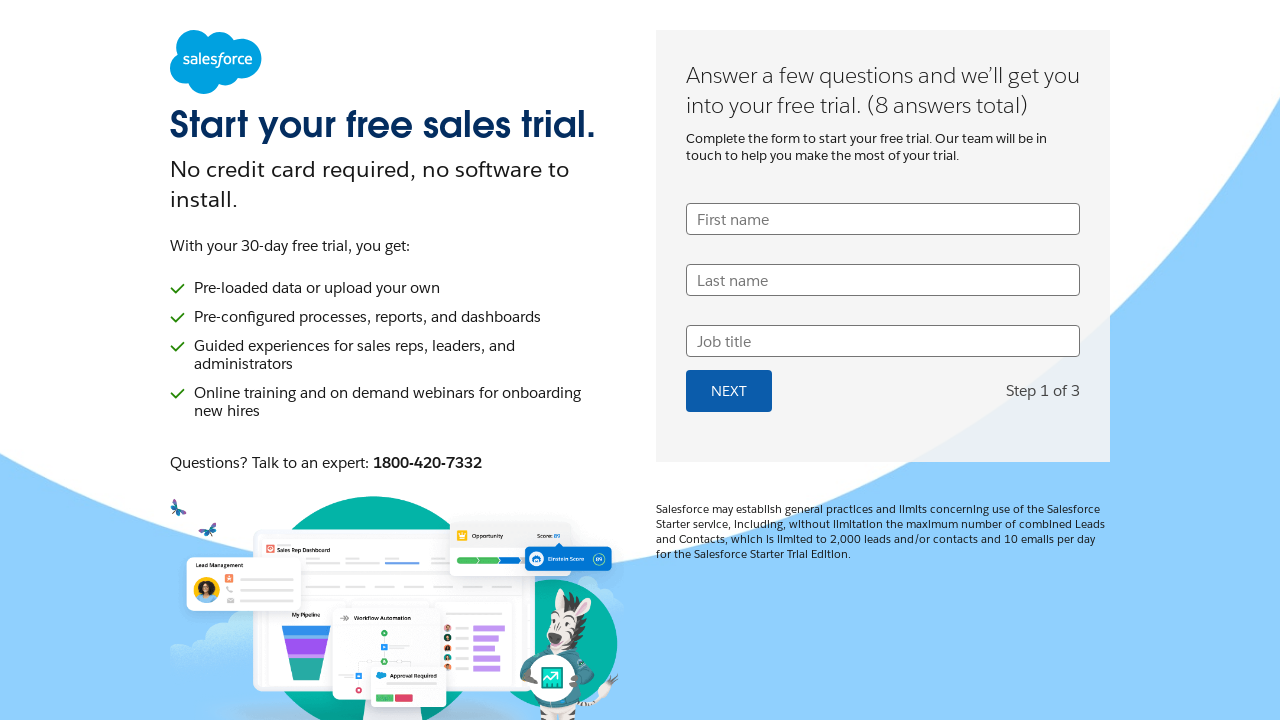

Navigated to Salesforce signup form for free trial
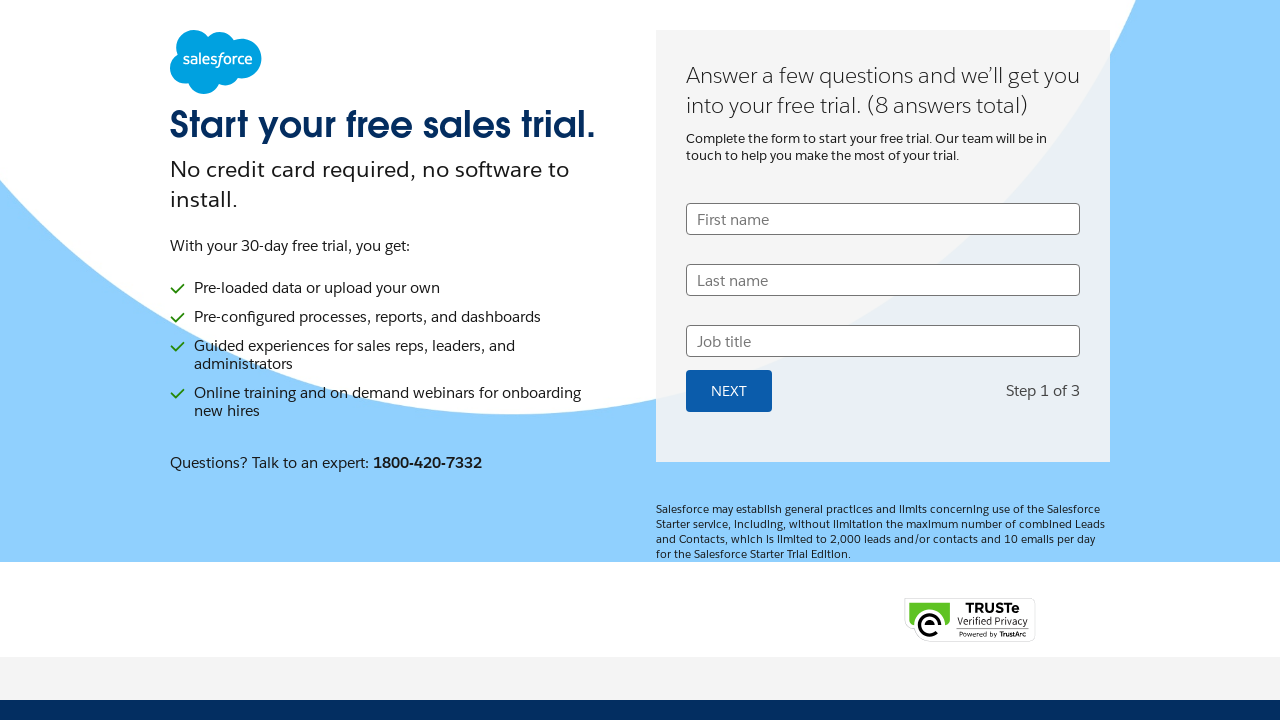

First name input field became visible
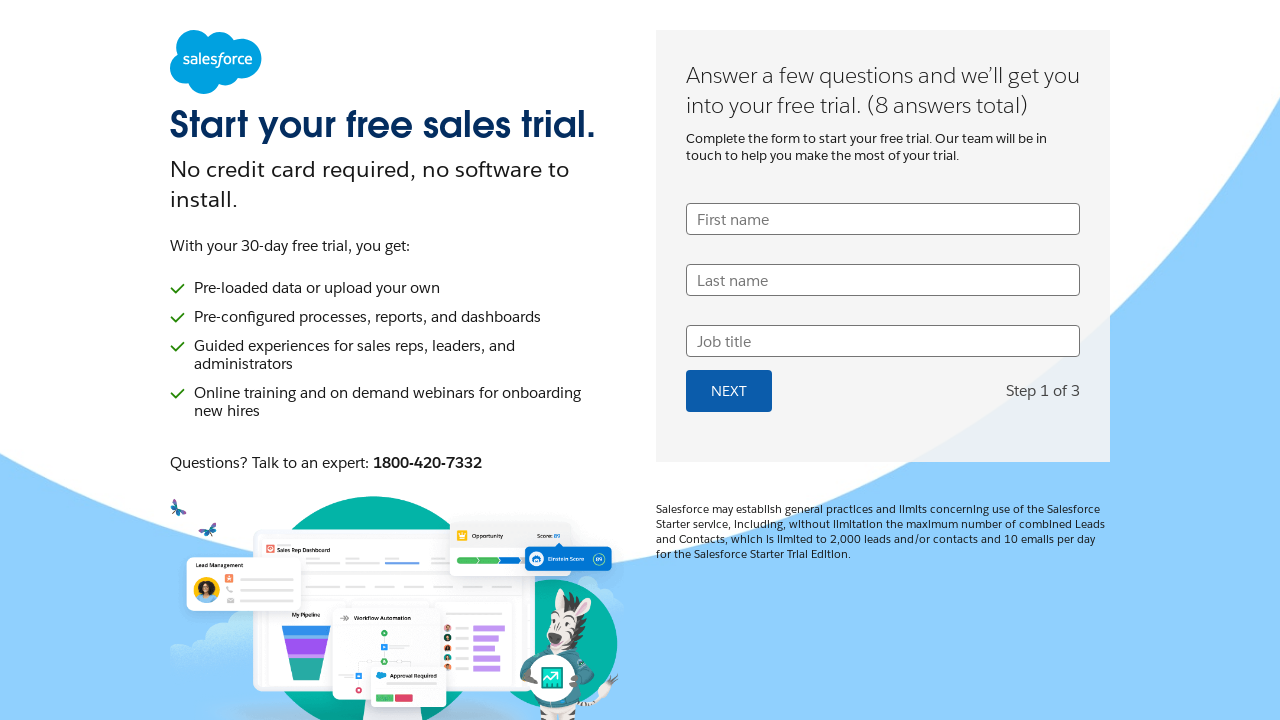

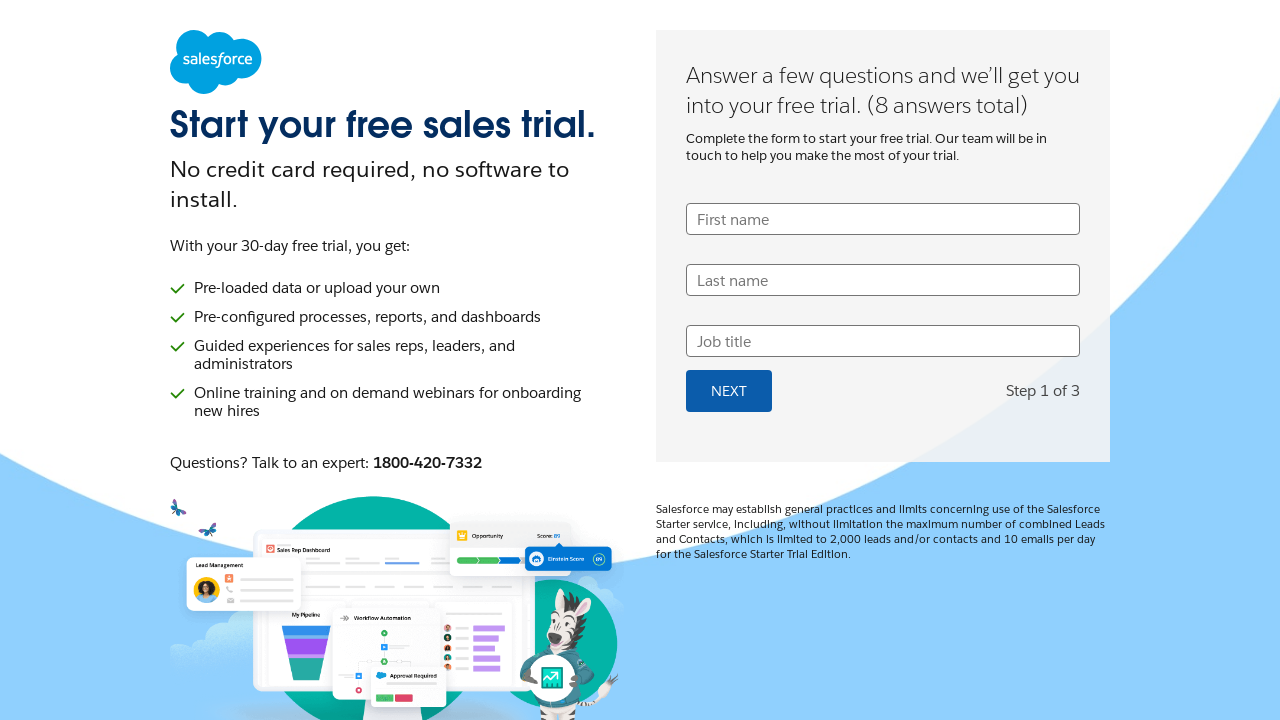